Tests jQuery UI sortable functionality by switching to the demo iframe and reordering list items using drag-and-drop, moving each item from the bottom to the top position to reverse the list order.

Starting URL: https://jqueryui.com/sortable/

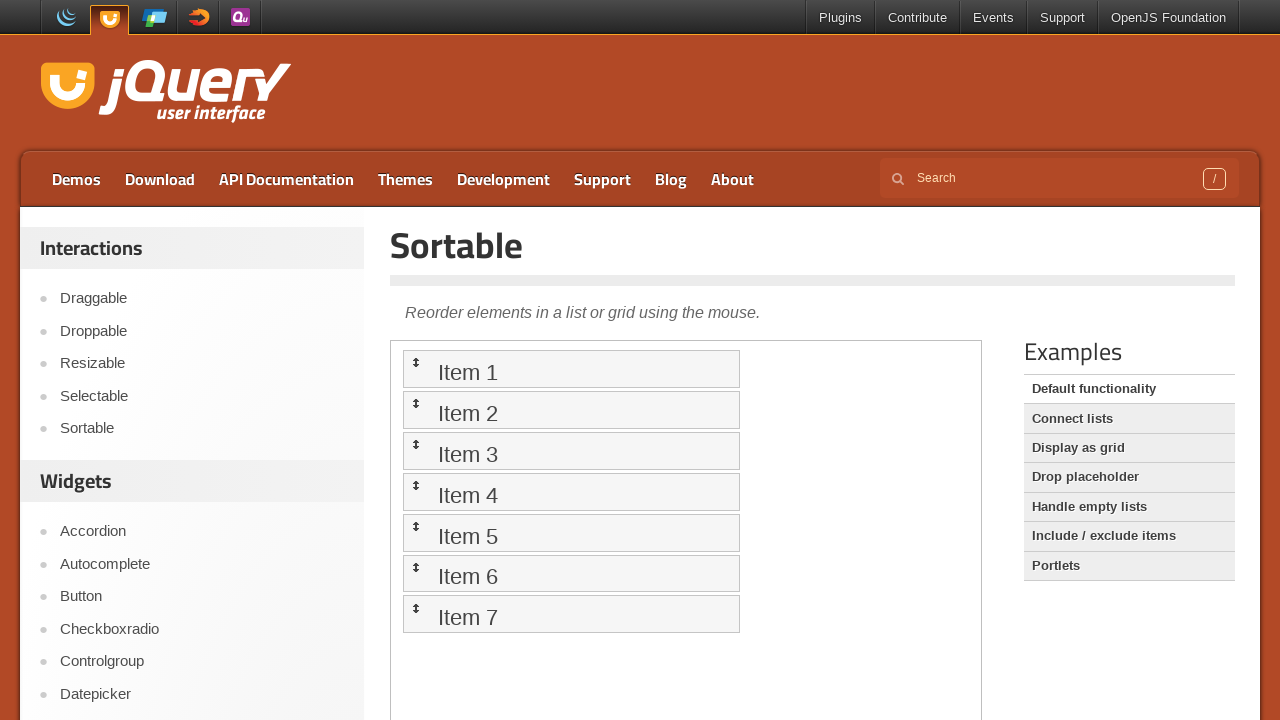

Located the sortable demo iframe
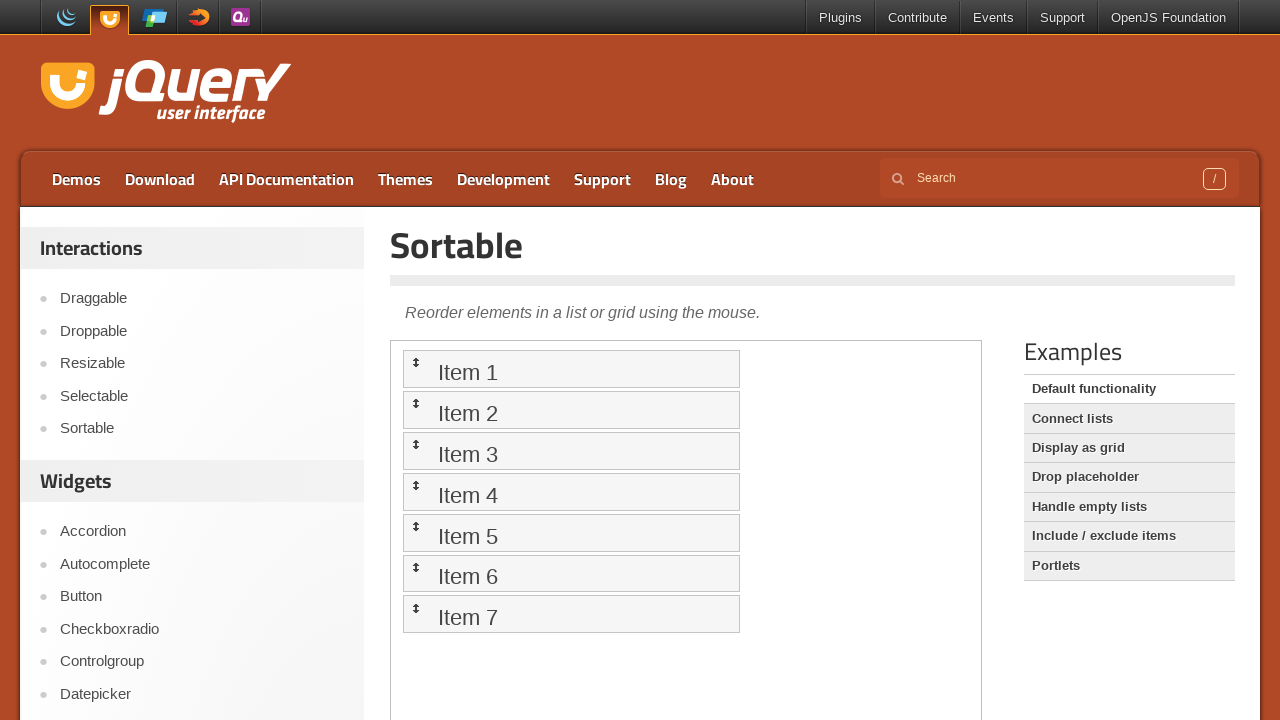

Scrolled down to view the sortable list
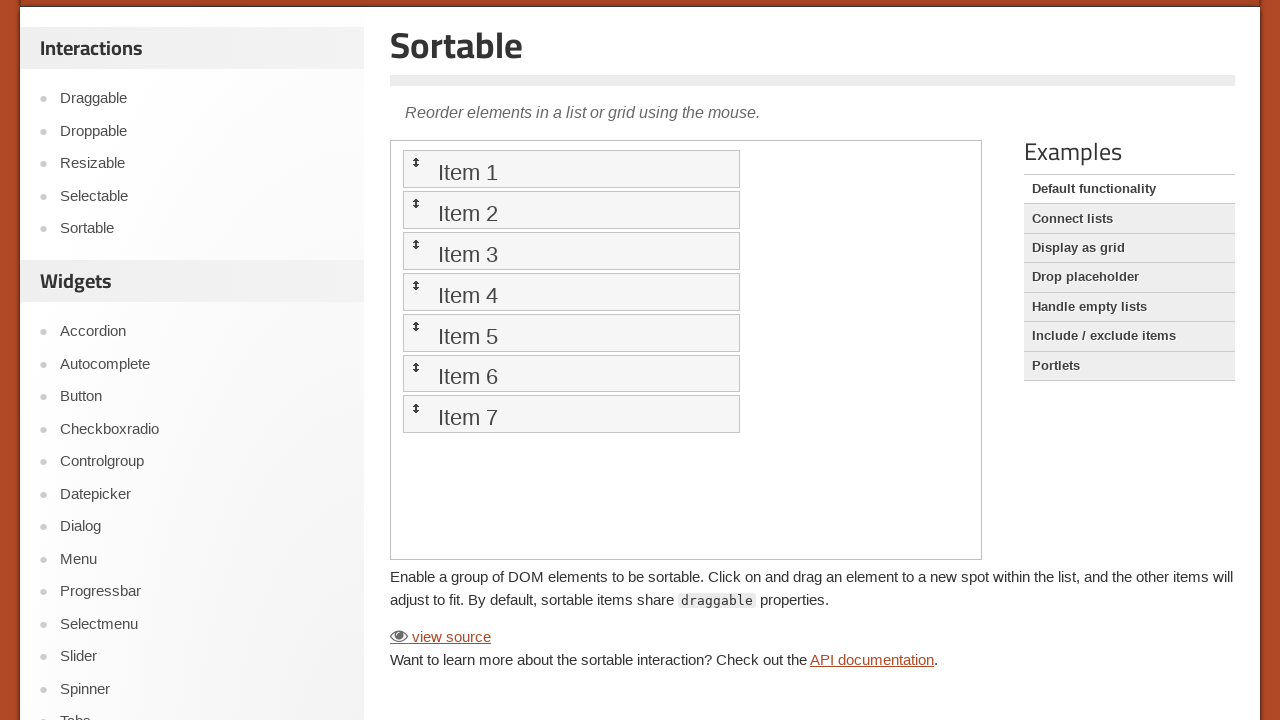

Retrieved all 7 sortable list items
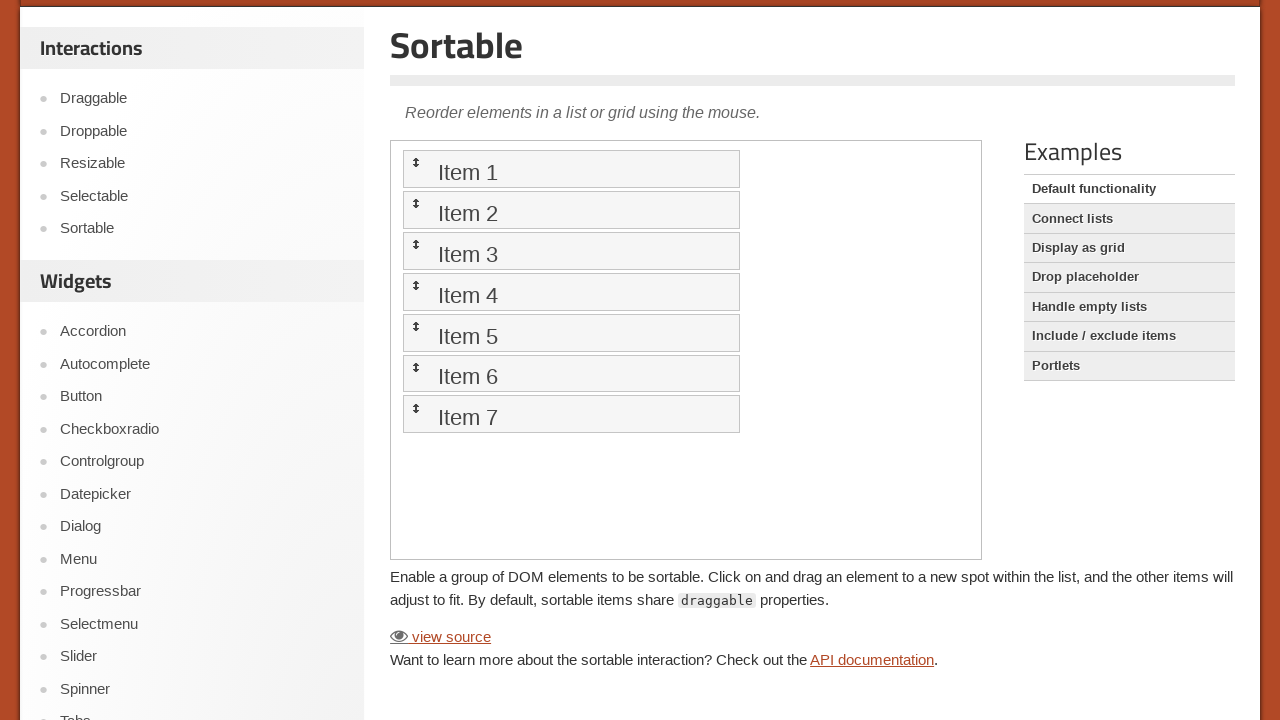

Dragged item from position 6 to position 0 at (571, 169)
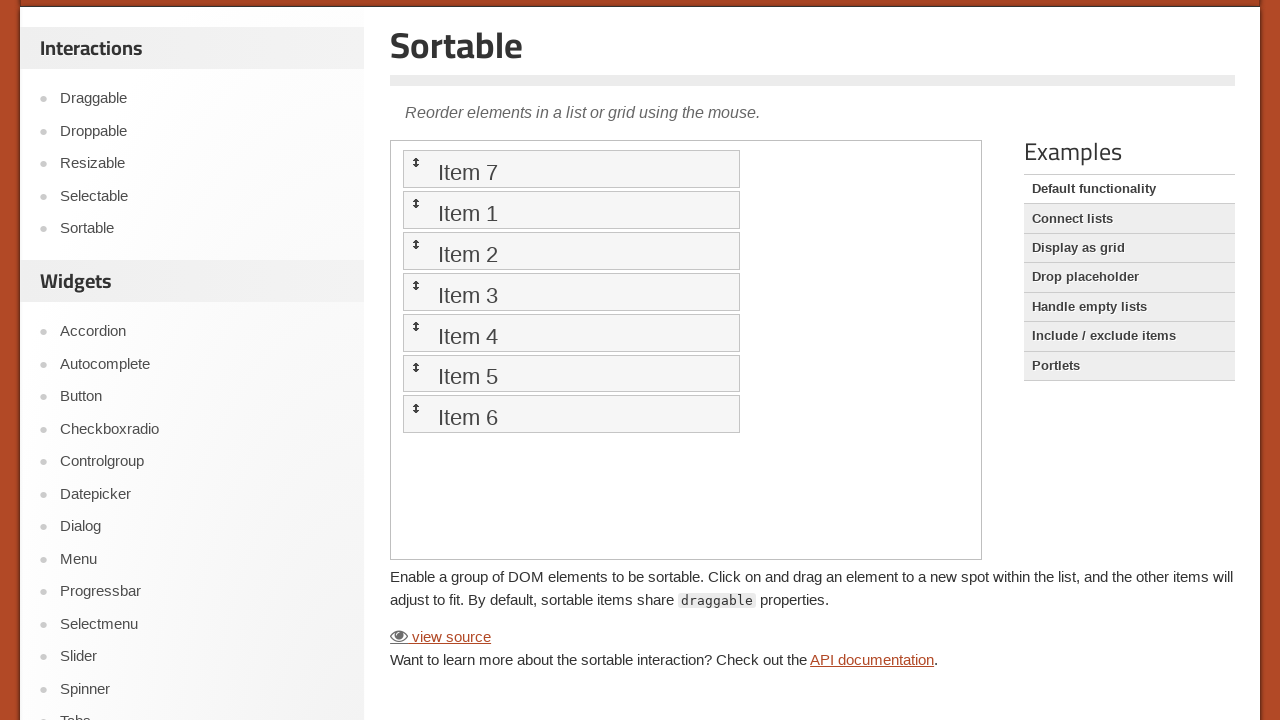

Waited 500ms before next drag operation
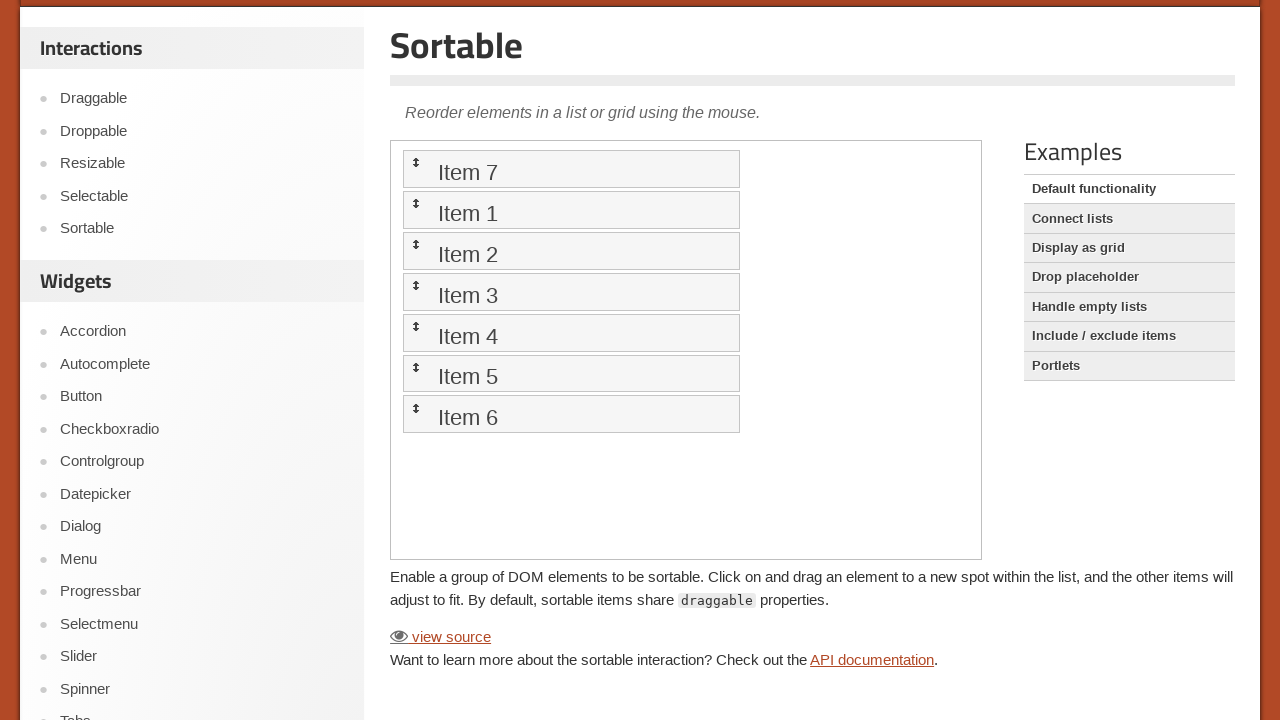

Dragged item from position 5 to position 0 at (571, 169)
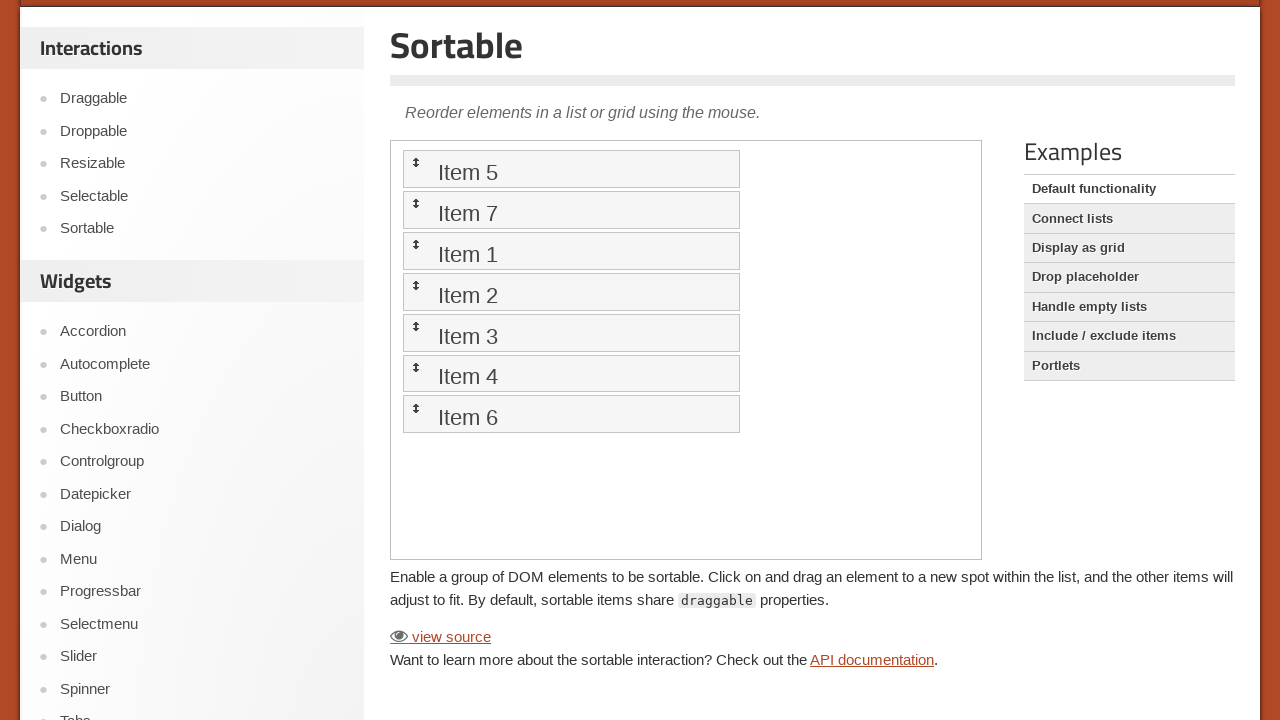

Waited 500ms before next drag operation
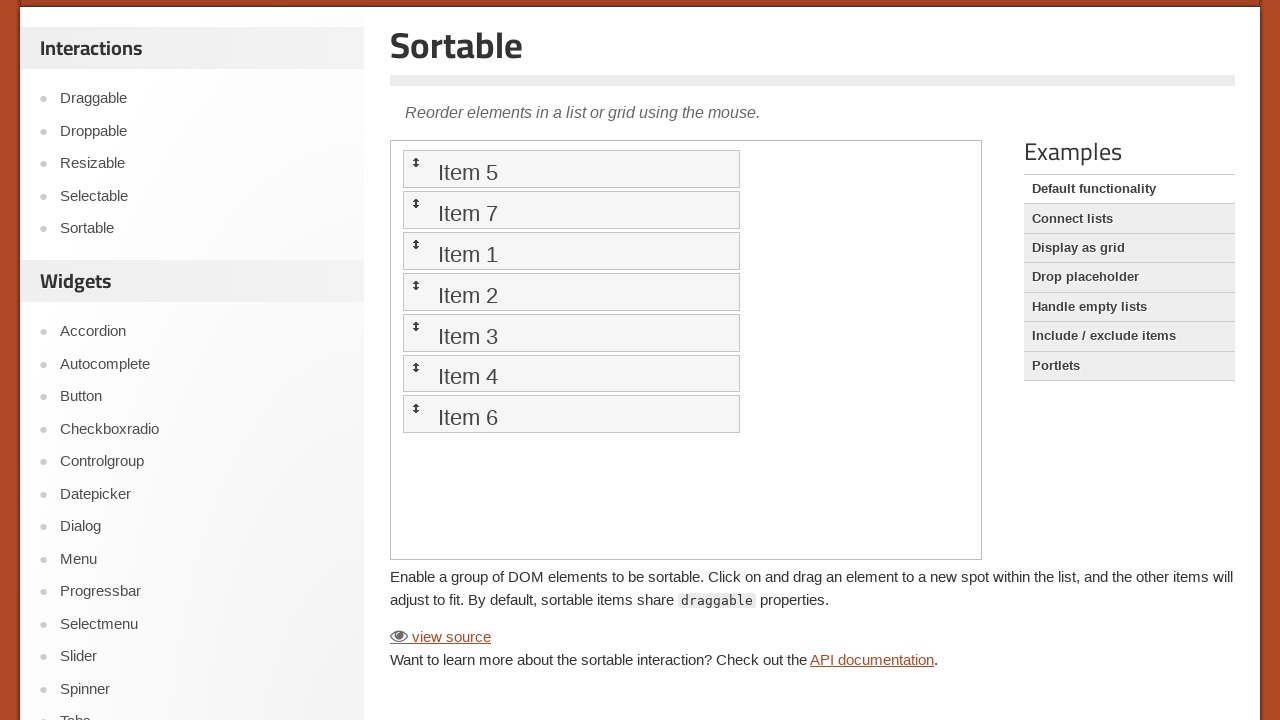

Dragged item from position 4 to position 0 at (571, 169)
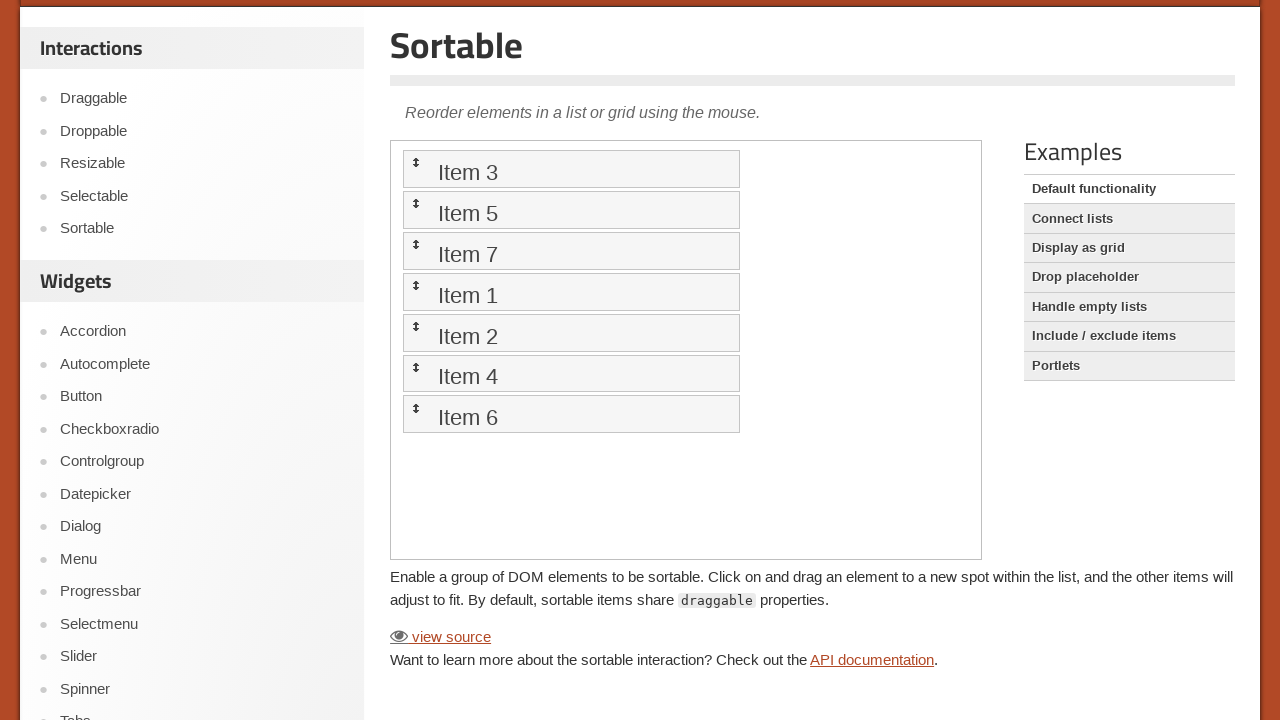

Waited 500ms before next drag operation
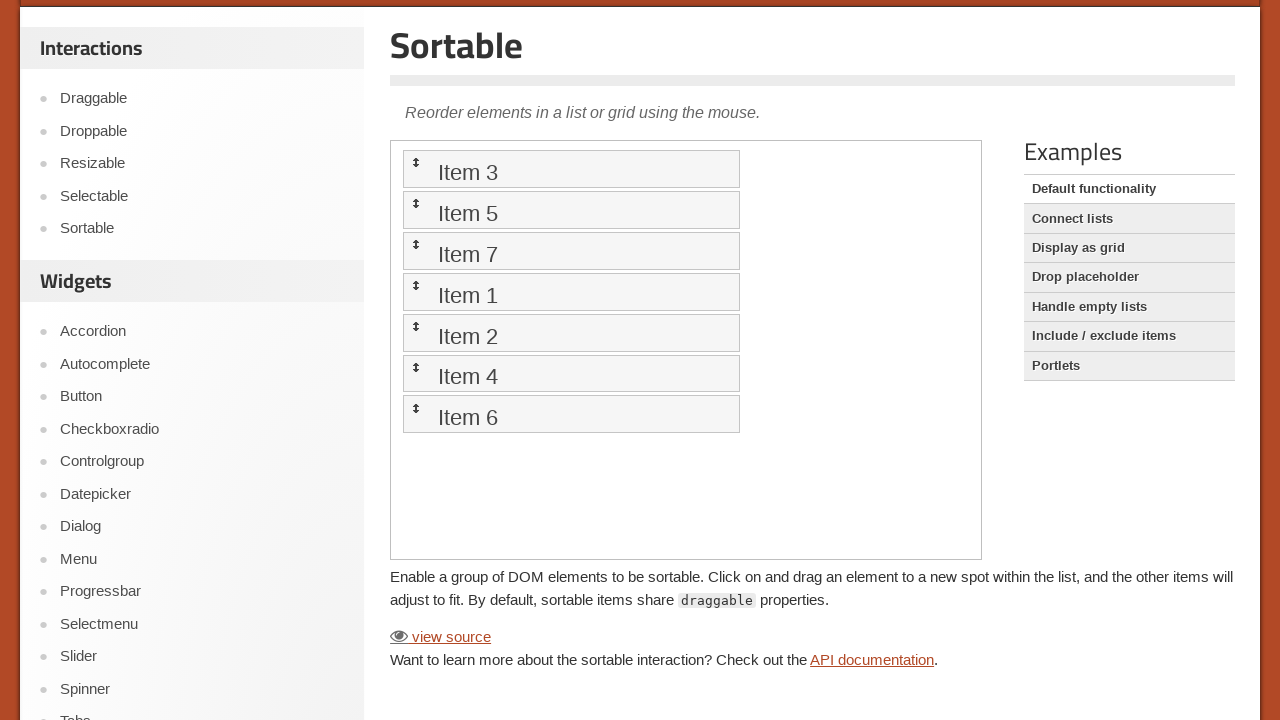

Dragged item from position 3 to position 0 at (571, 169)
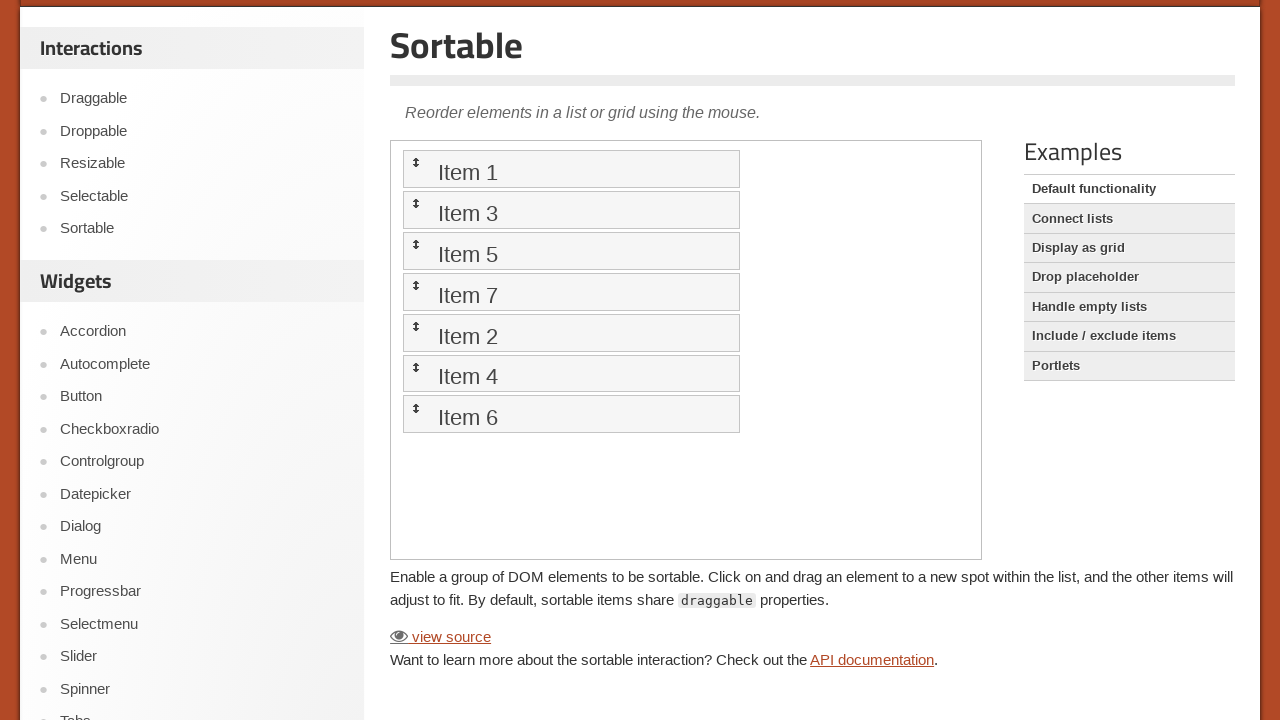

Waited 500ms before next drag operation
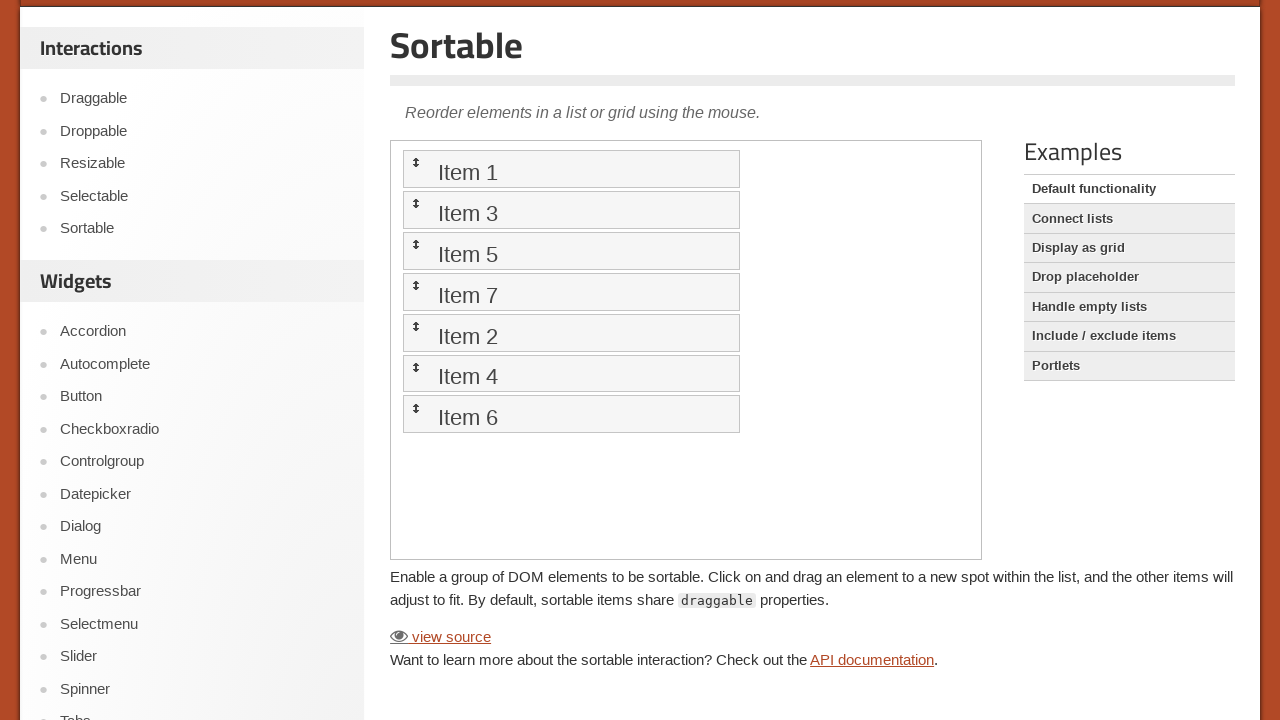

Dragged item from position 2 to position 0 at (571, 169)
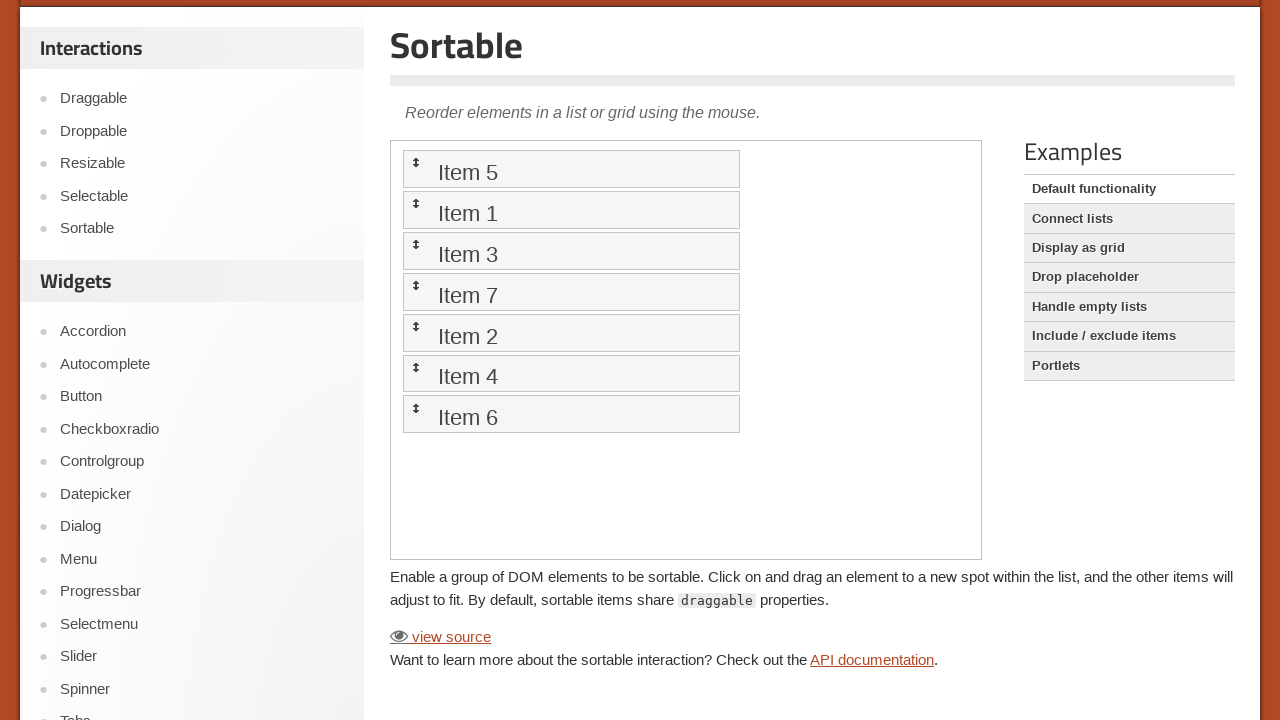

Waited 500ms before next drag operation
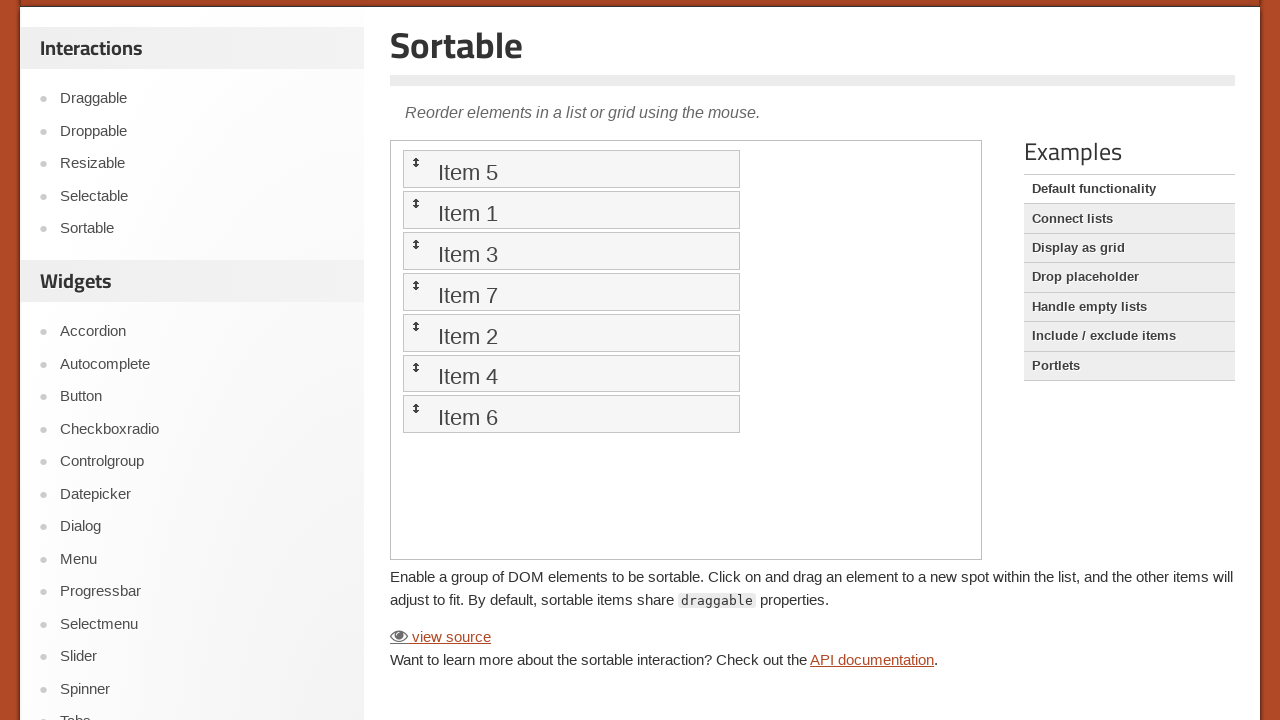

Dragged item from position 1 to position 0 at (571, 169)
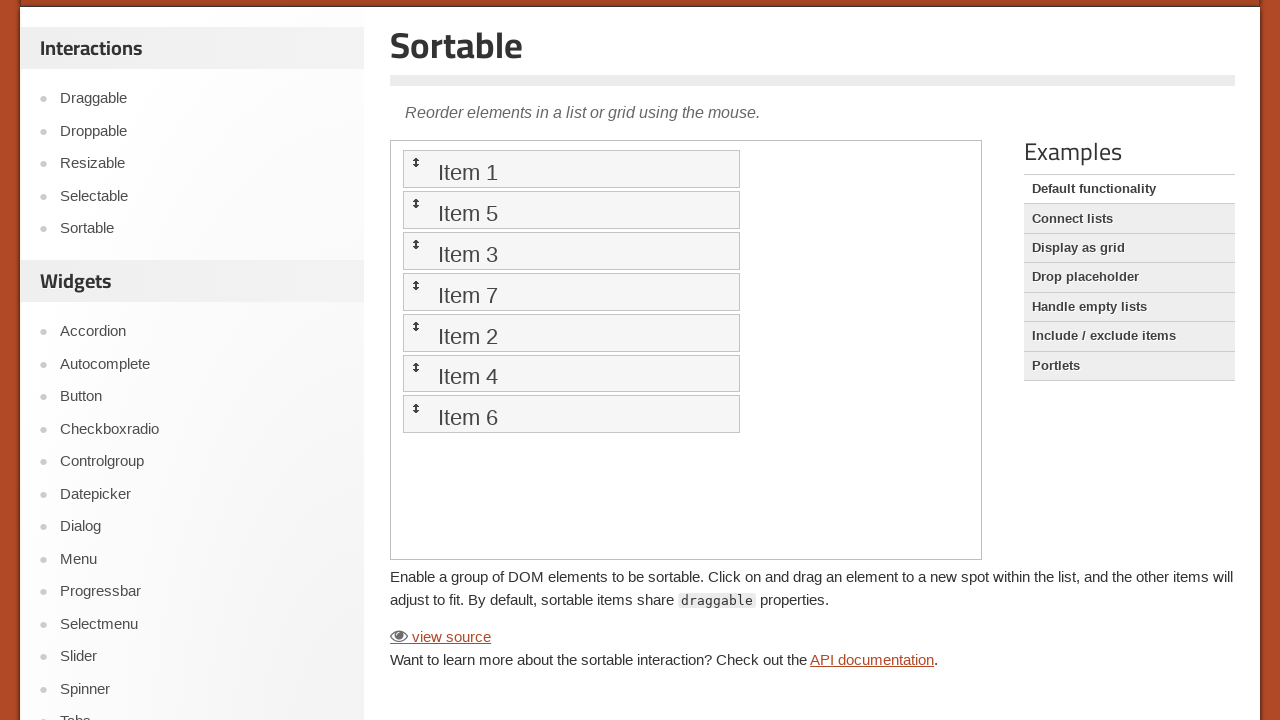

Waited 500ms before next drag operation
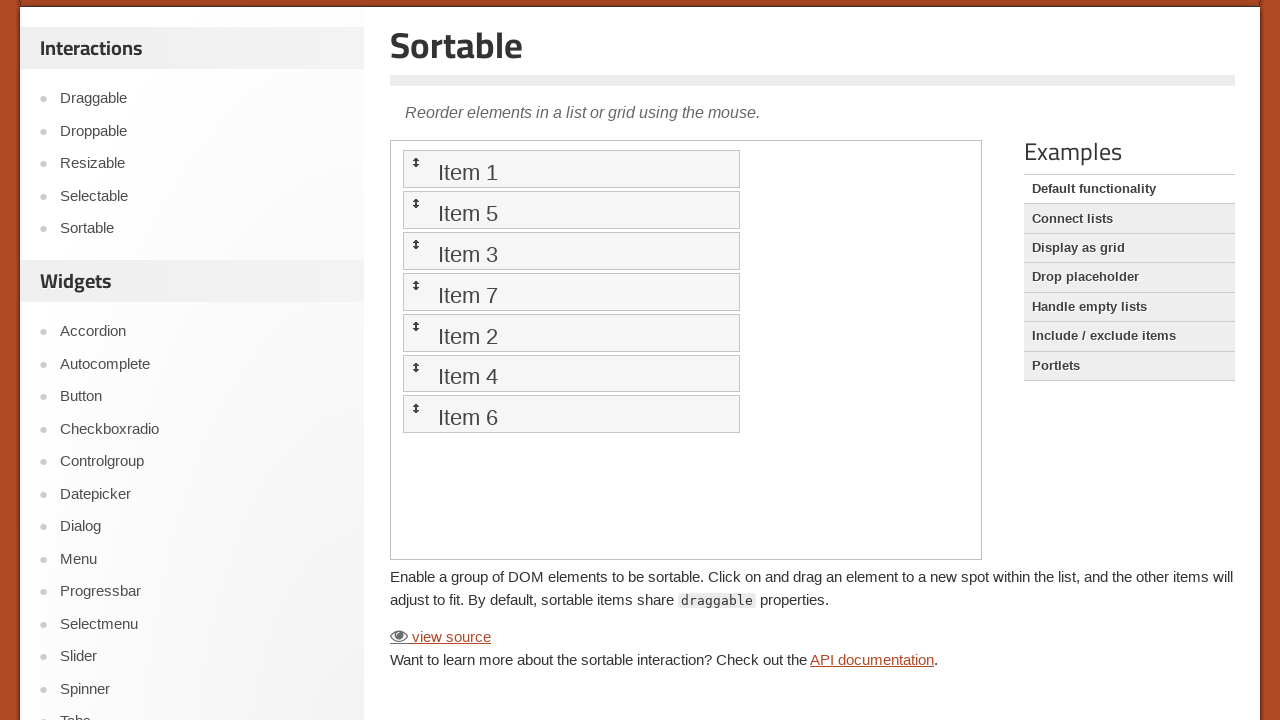

Waited to observe final reversed list result
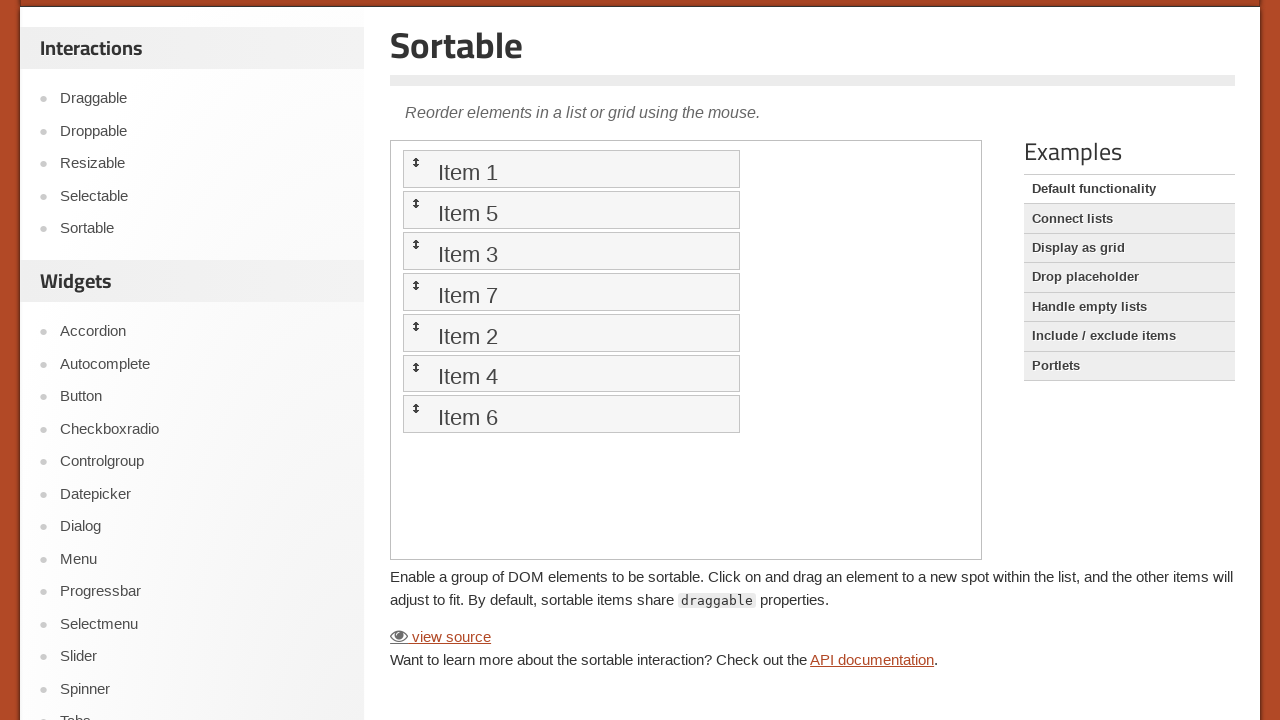

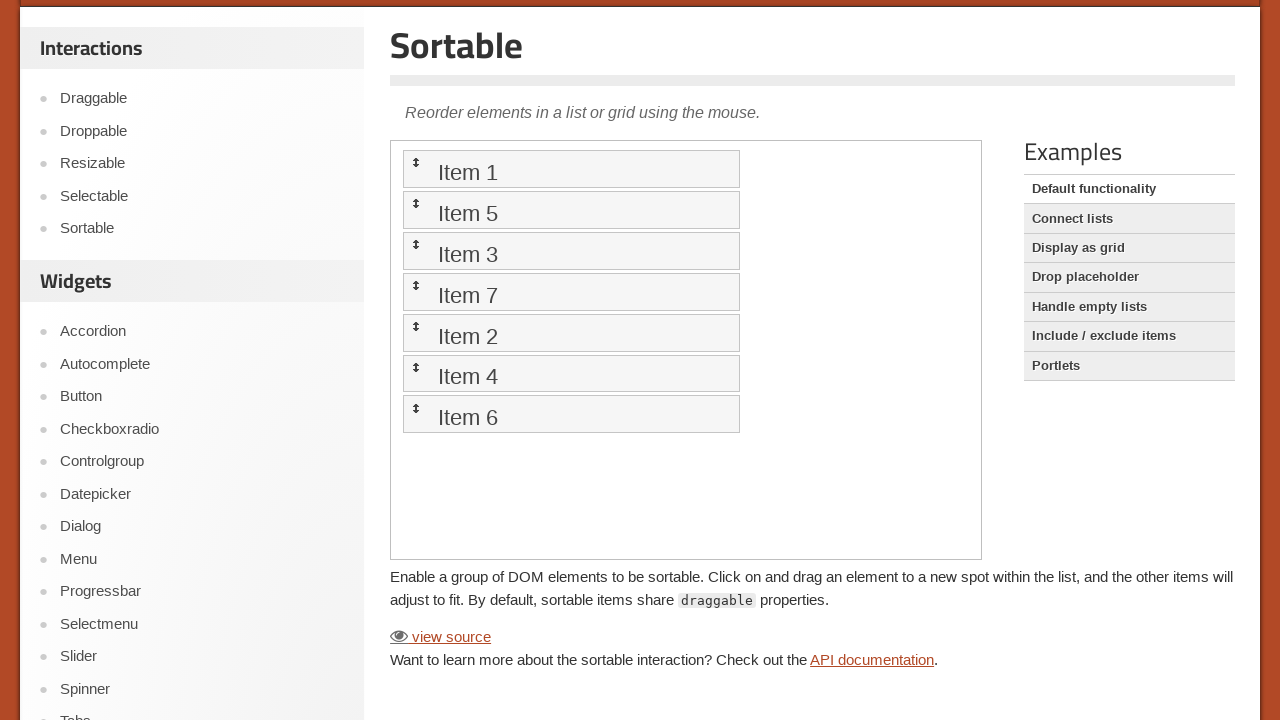